Tests file upload functionality by selecting a file and submitting the upload form, then verifying the file was uploaded successfully.

Starting URL: http://the-internet.herokuapp.com/upload

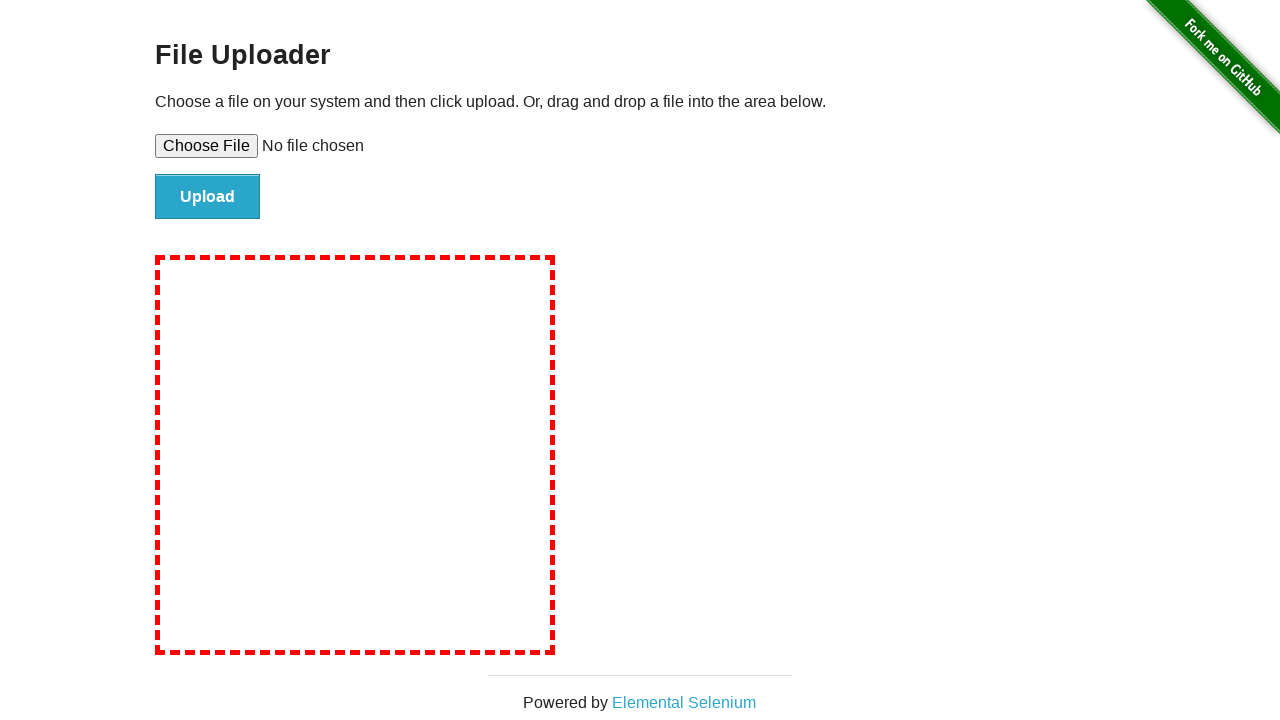

Created temporary test file 'TestUploadFile.txt' with test content
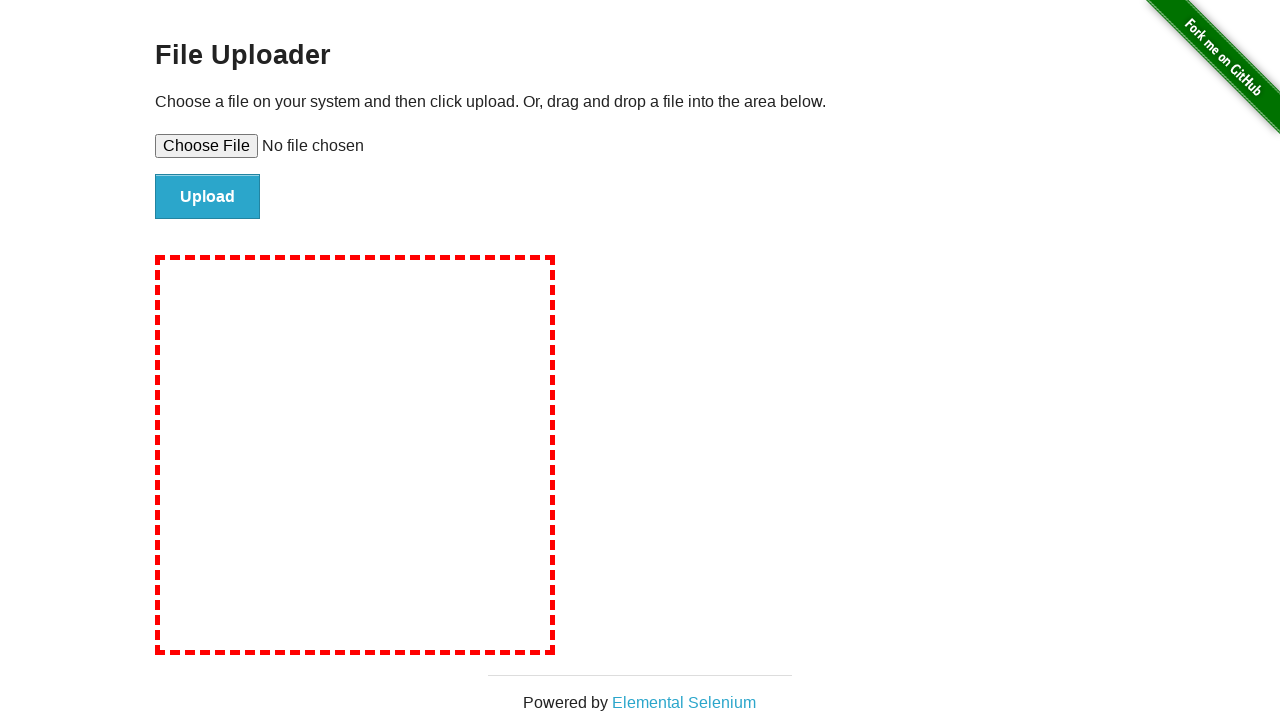

Selected test file for upload using file input selector
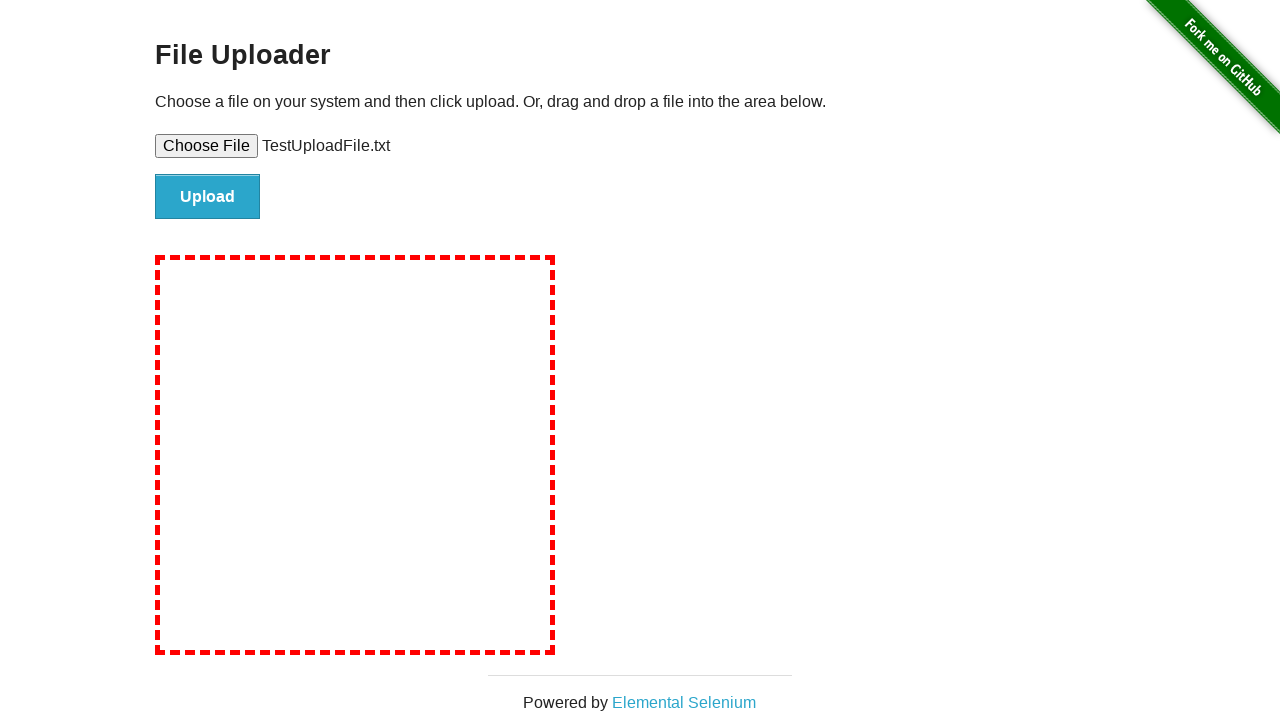

Clicked file submit button to upload the file at (208, 197) on #file-submit
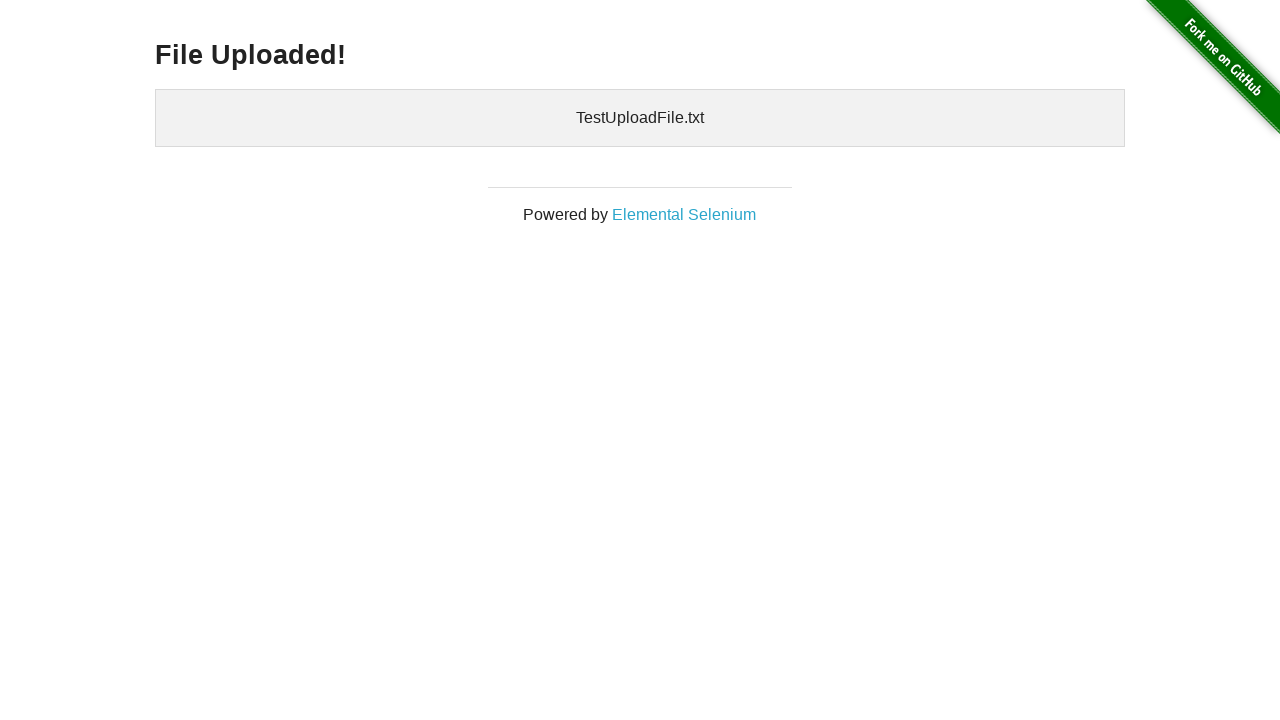

File upload completed and uploaded files section appeared
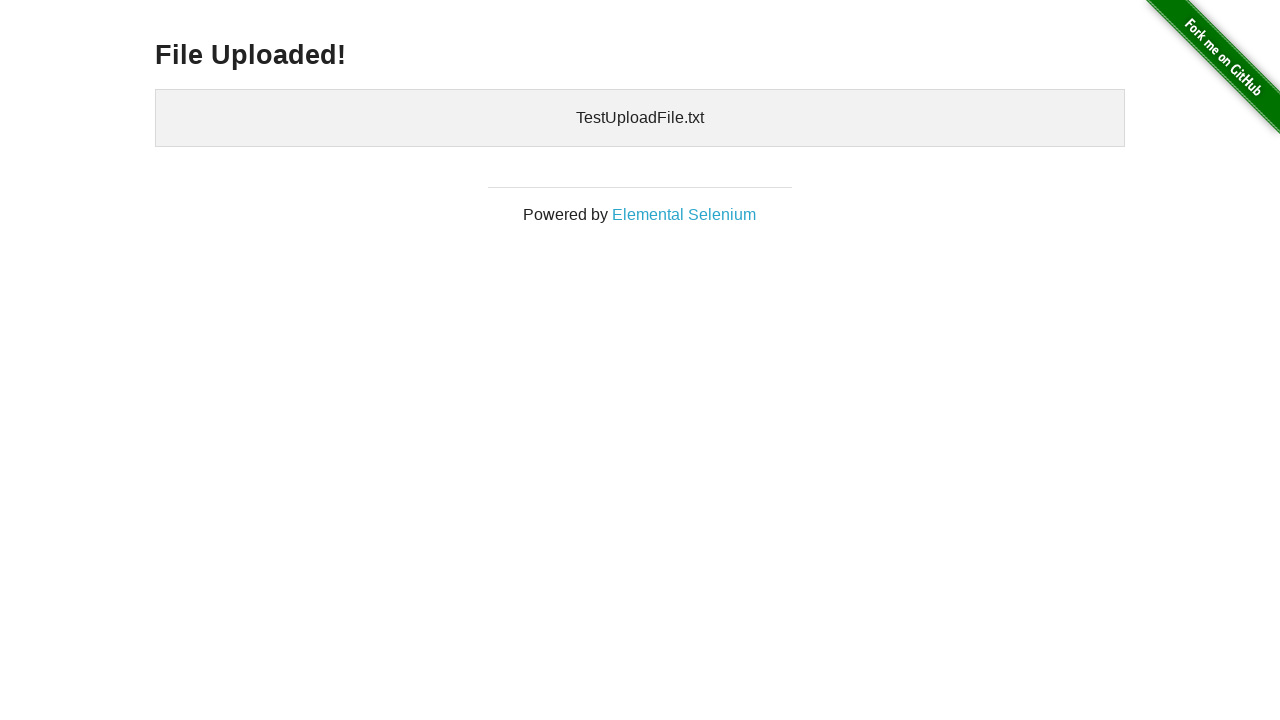

Cleaned up temporary test file from disk
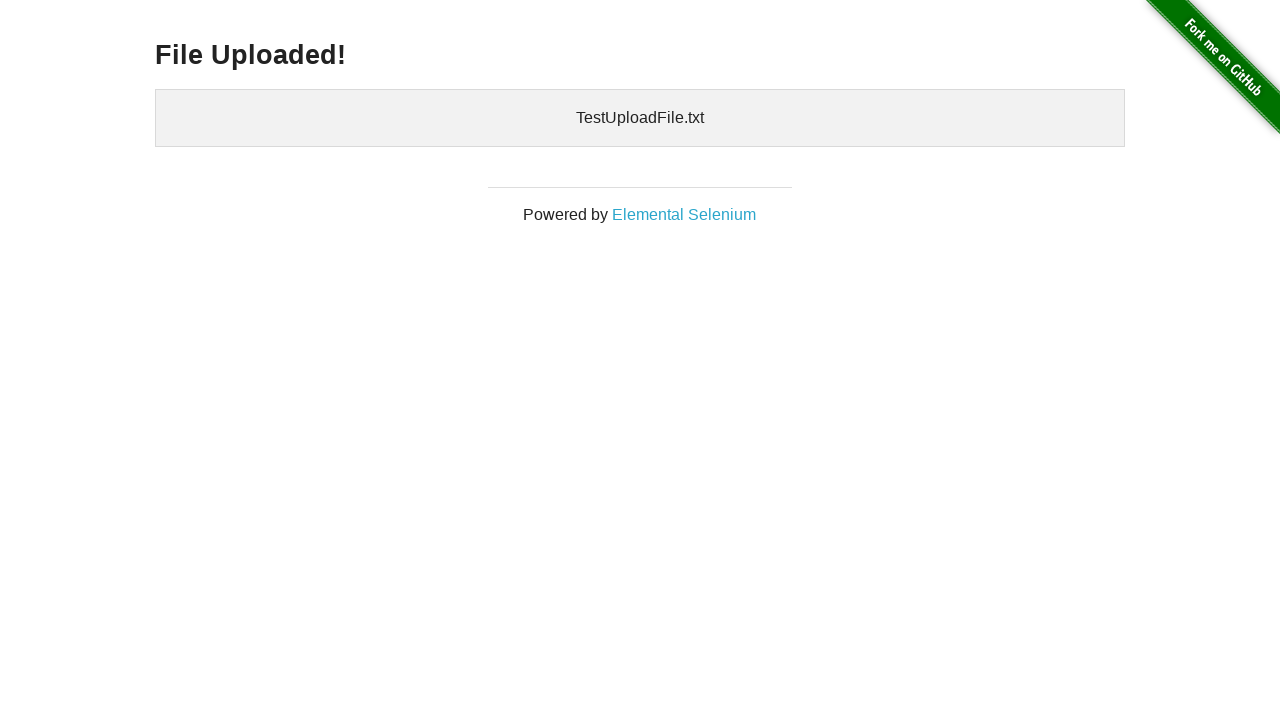

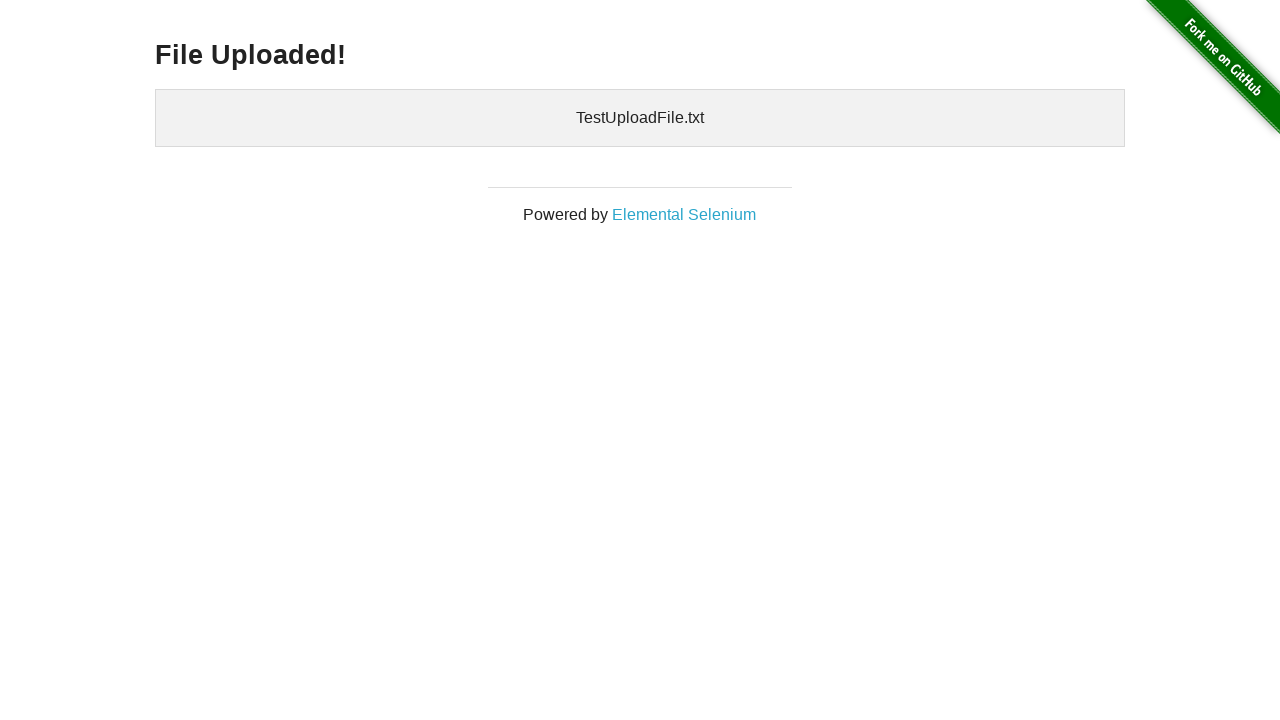